Tests JavaScript prompt alert handling by clicking a button to trigger a prompt dialog and entering text into it

Starting URL: https://the-internet.herokuapp.com/javascript_alerts

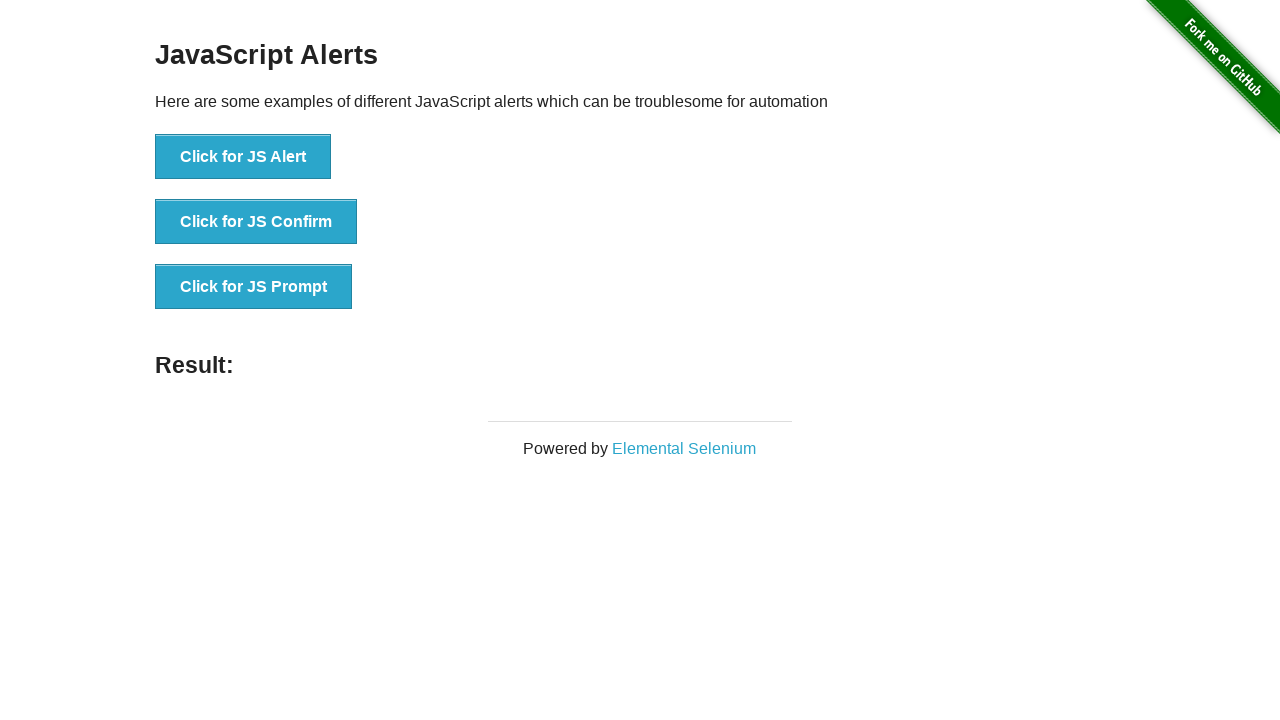

Clicked the button to trigger JavaScript prompt alert at (254, 287) on xpath=//*[@id='content']/div/ul/li[3]/button
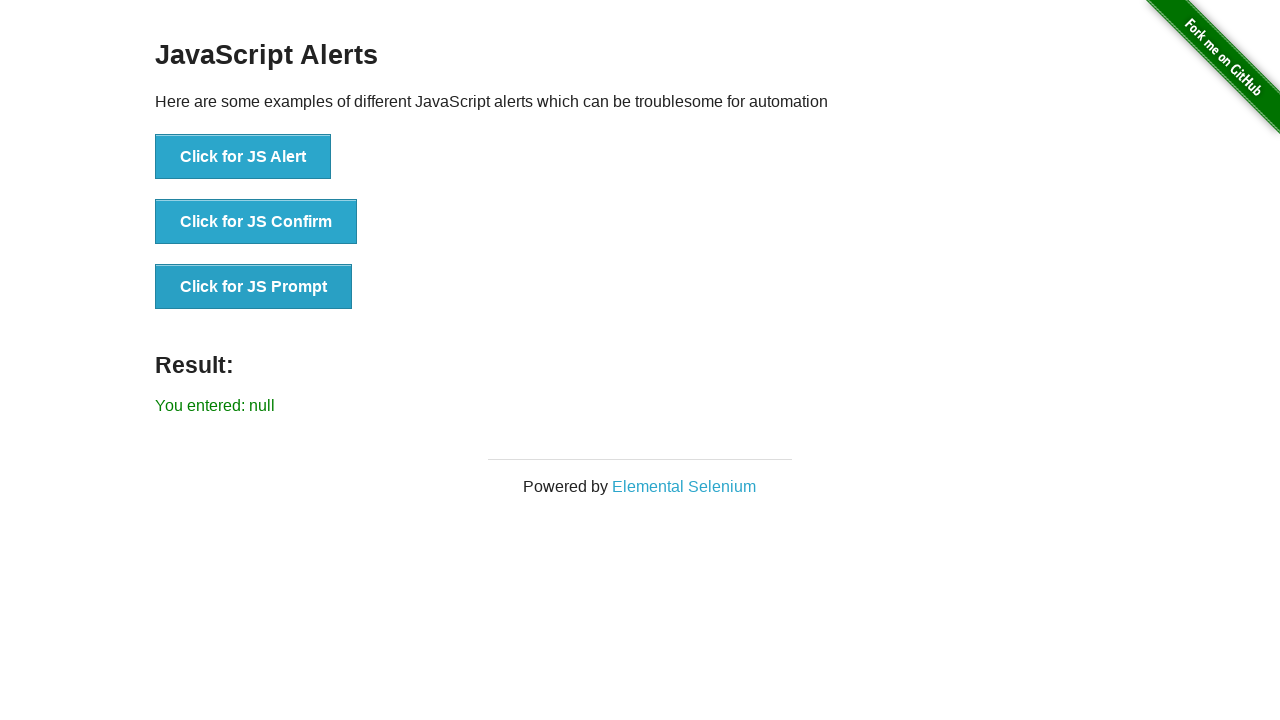

Set up dialog handler to accept prompt with text 'hello'
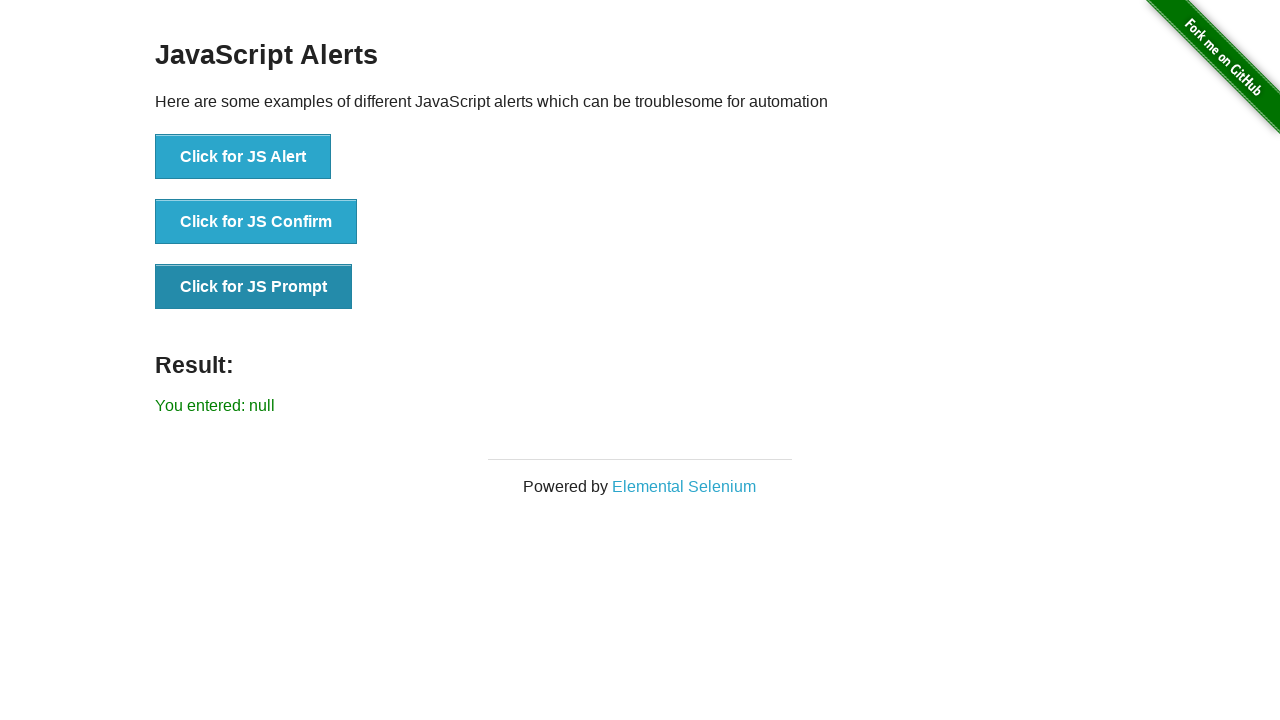

Clicked the prompt button again to trigger dialog with handler active at (254, 287) on xpath=//*[@id='content']/div/ul/li[3]/button
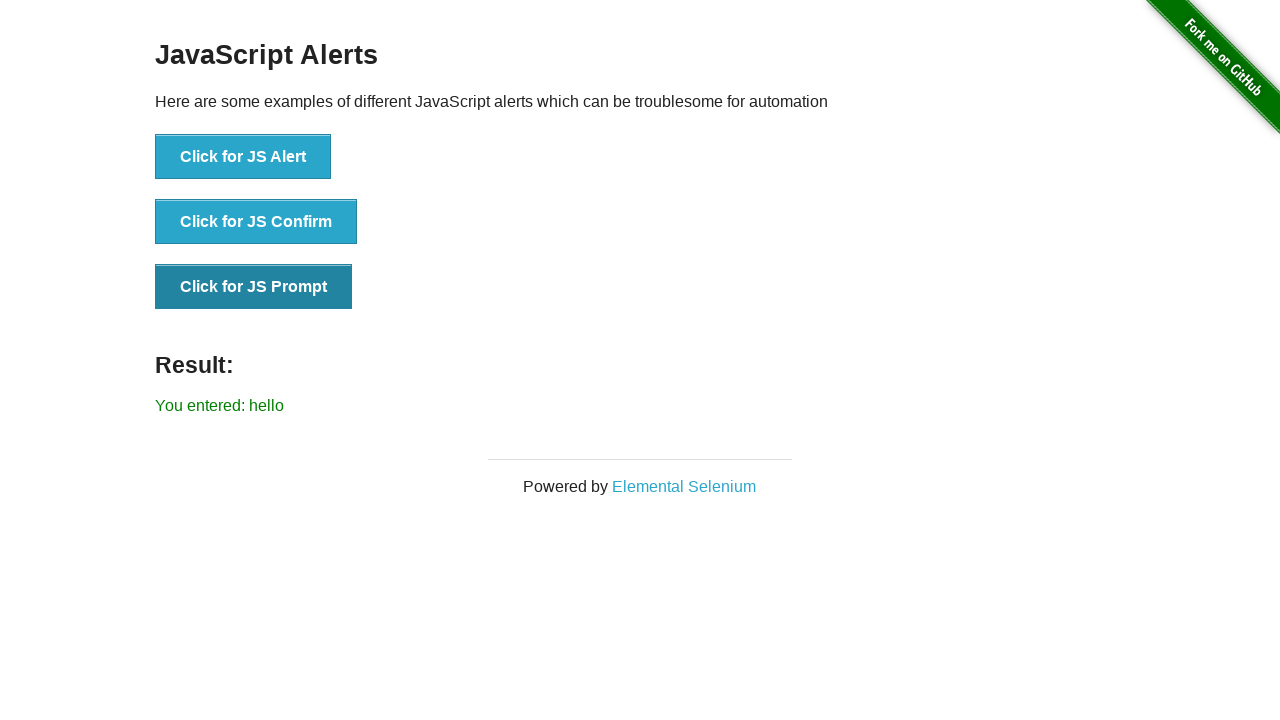

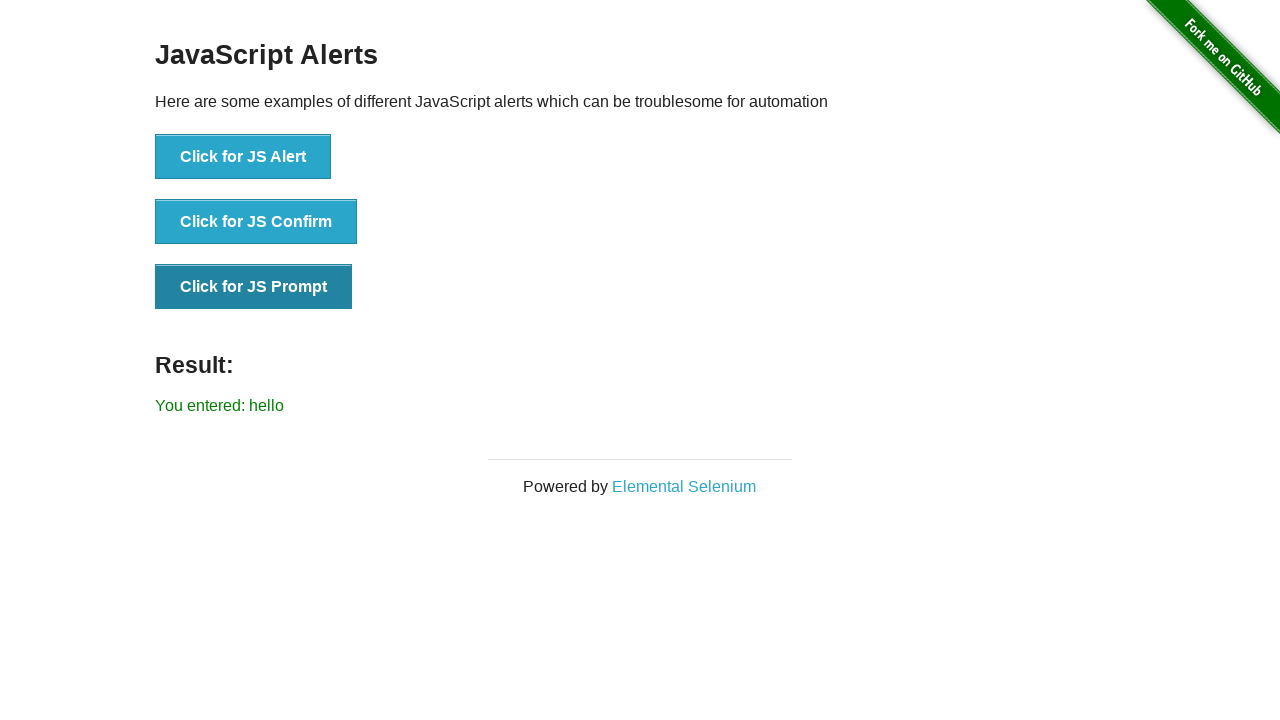